Navigates to a blog page with a web table, scrolls down to view the table, and iterates through all table rows and columns to locate and verify the presence of "UK" text in the table cells

Starting URL: https://seleniumpractise.blogspot.com/2021/08/webtable-in-html.html

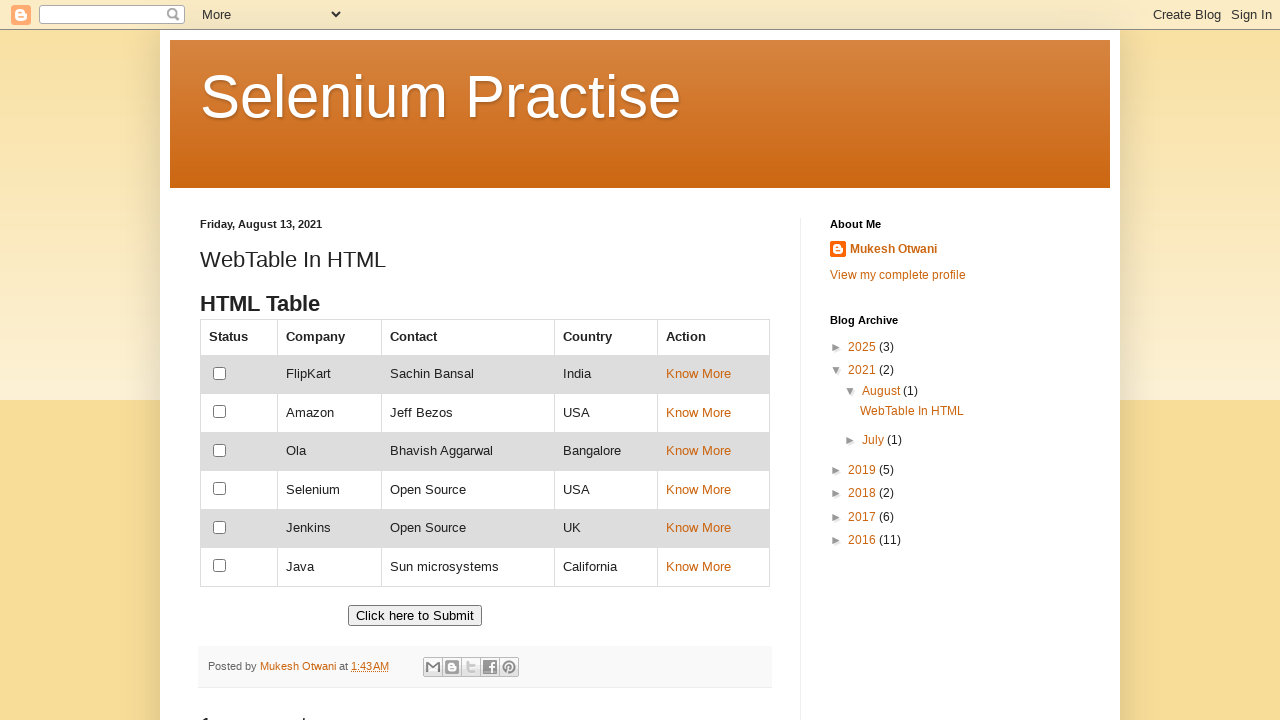

Scrolled down 100px to view the table
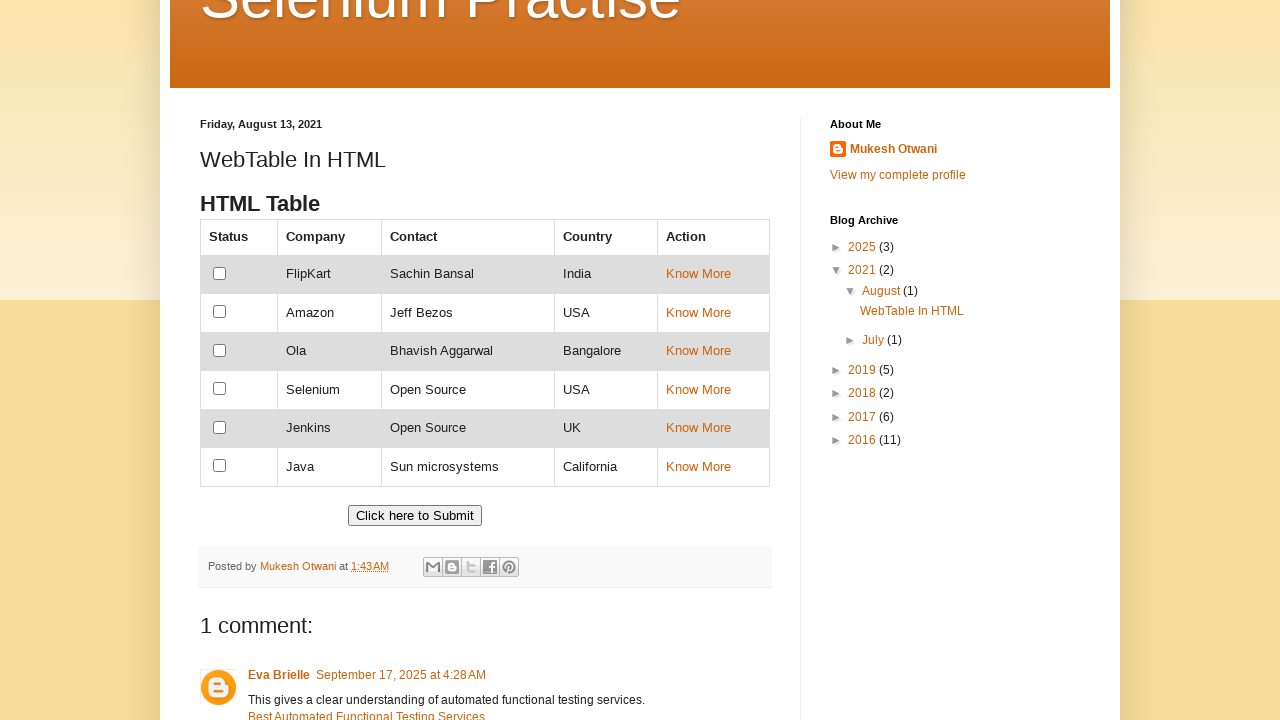

Table with id 'customers' is now visible
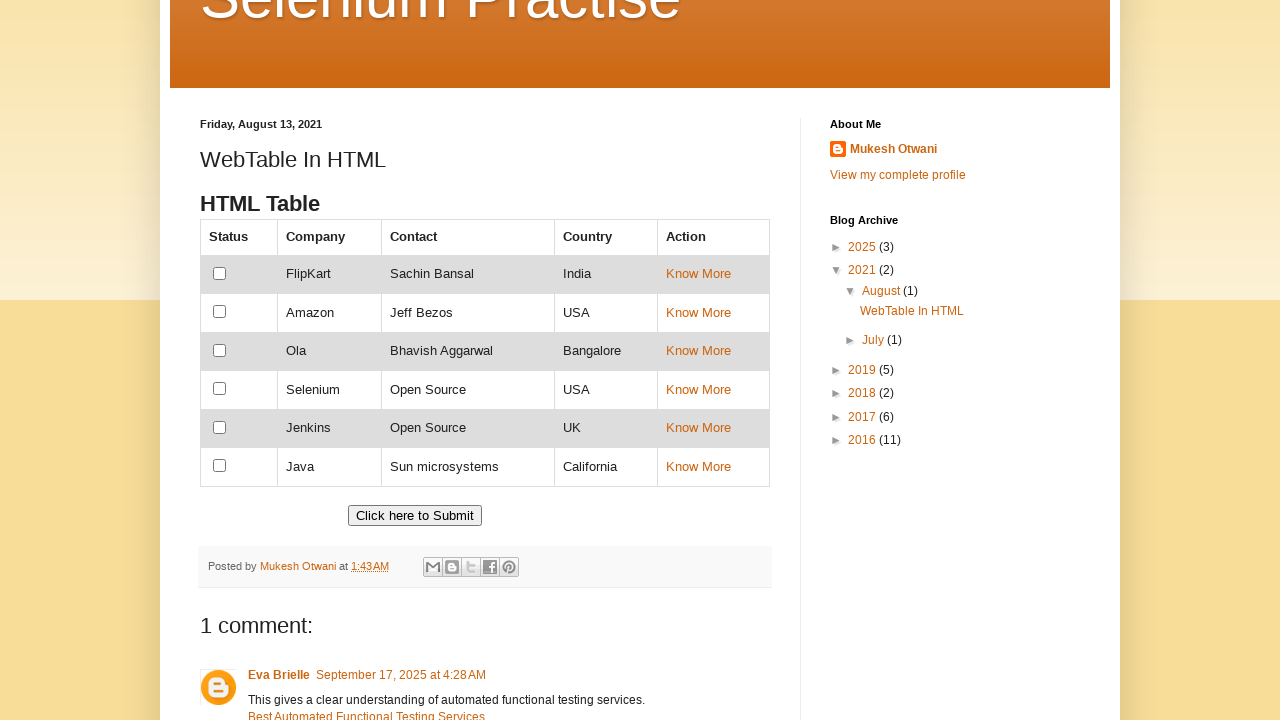

Retrieved all table rows - total rows: 7
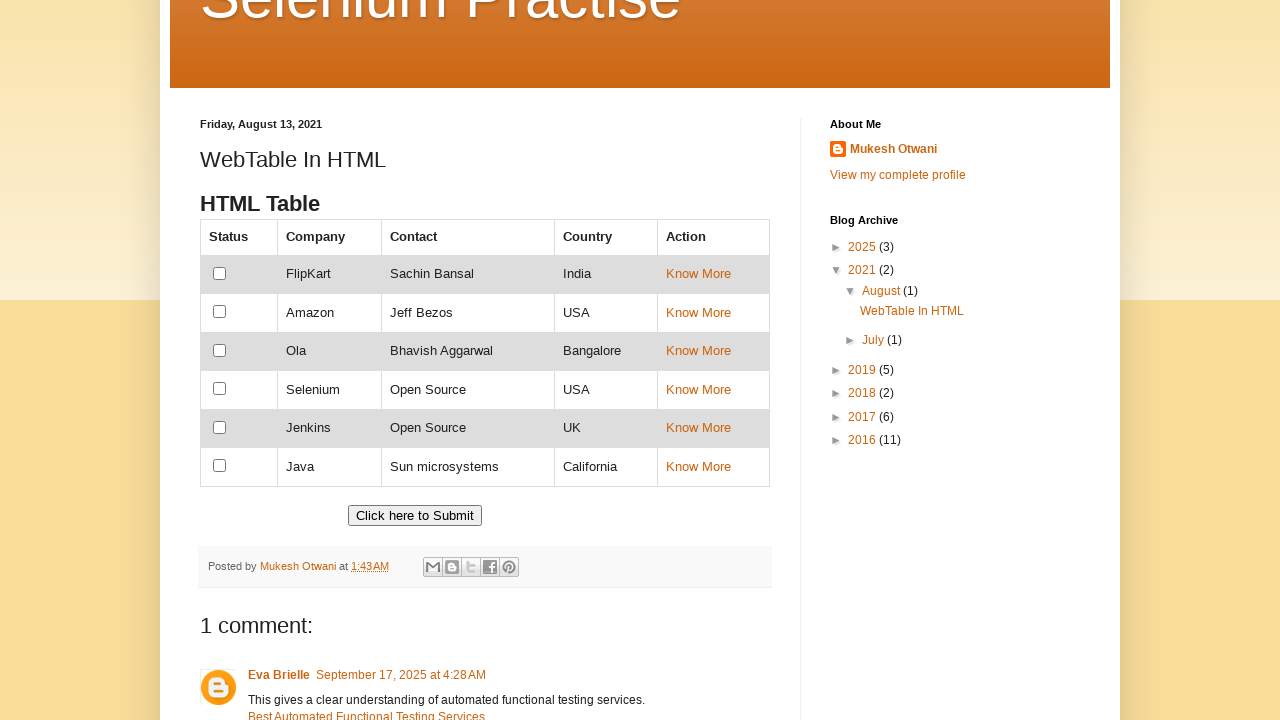

Retrieved table headers - total columns: 5
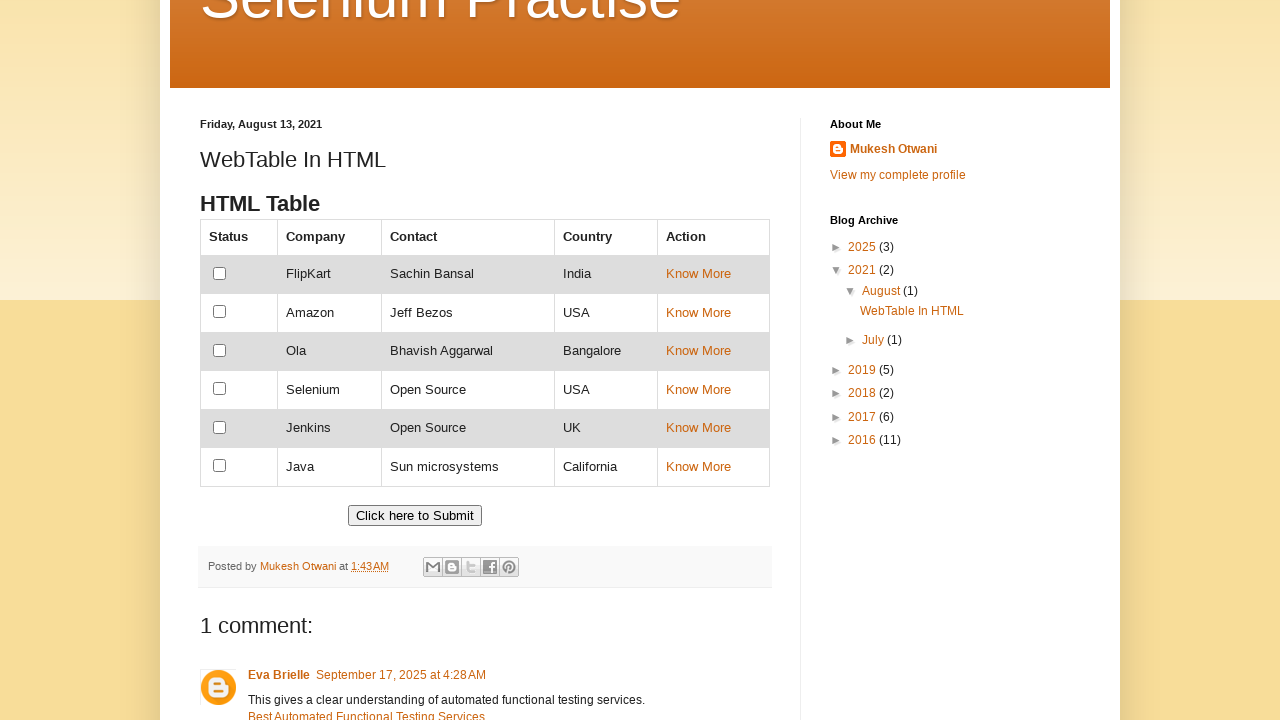

Found 'UK' text in table at row 6, column 4
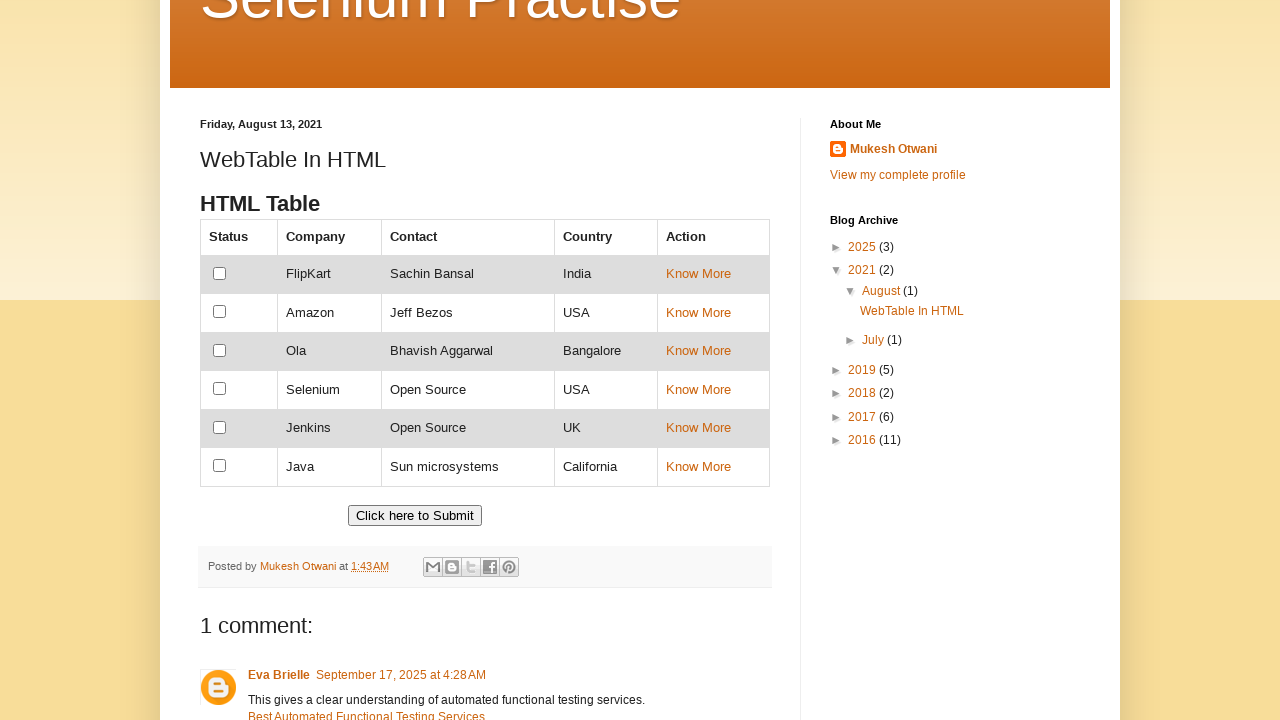

Completed iteration through all table rows and columns
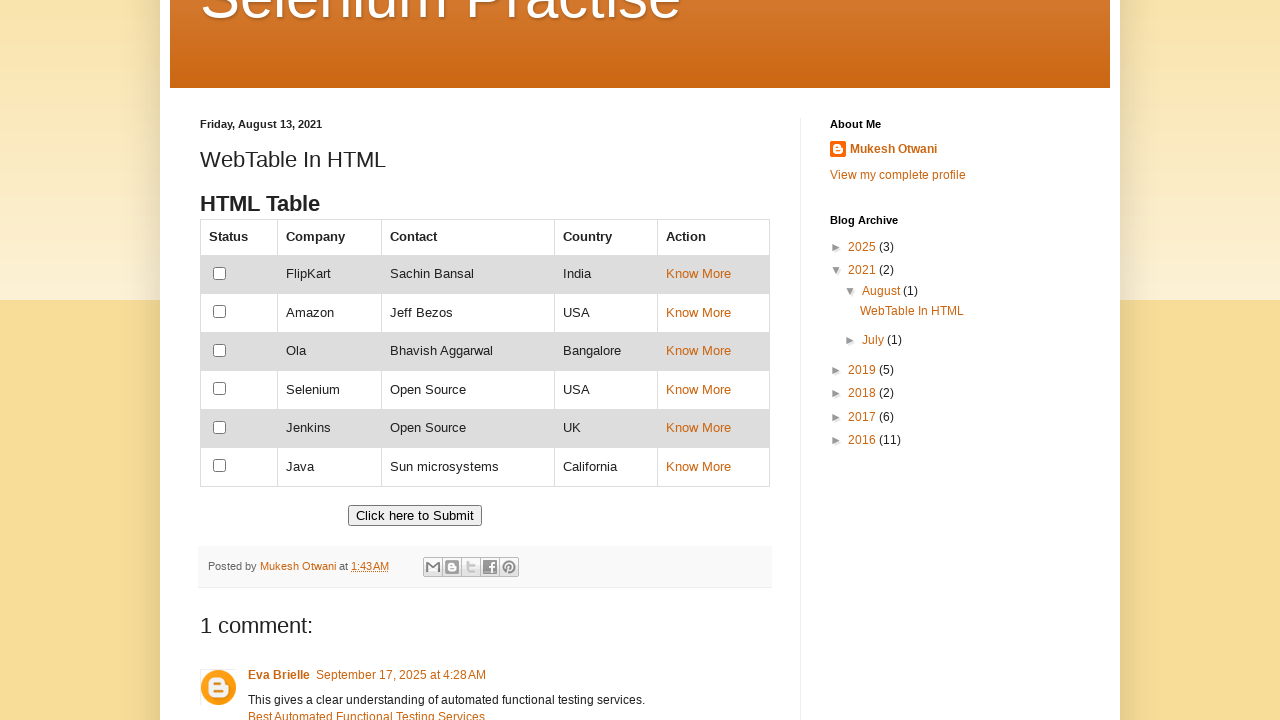

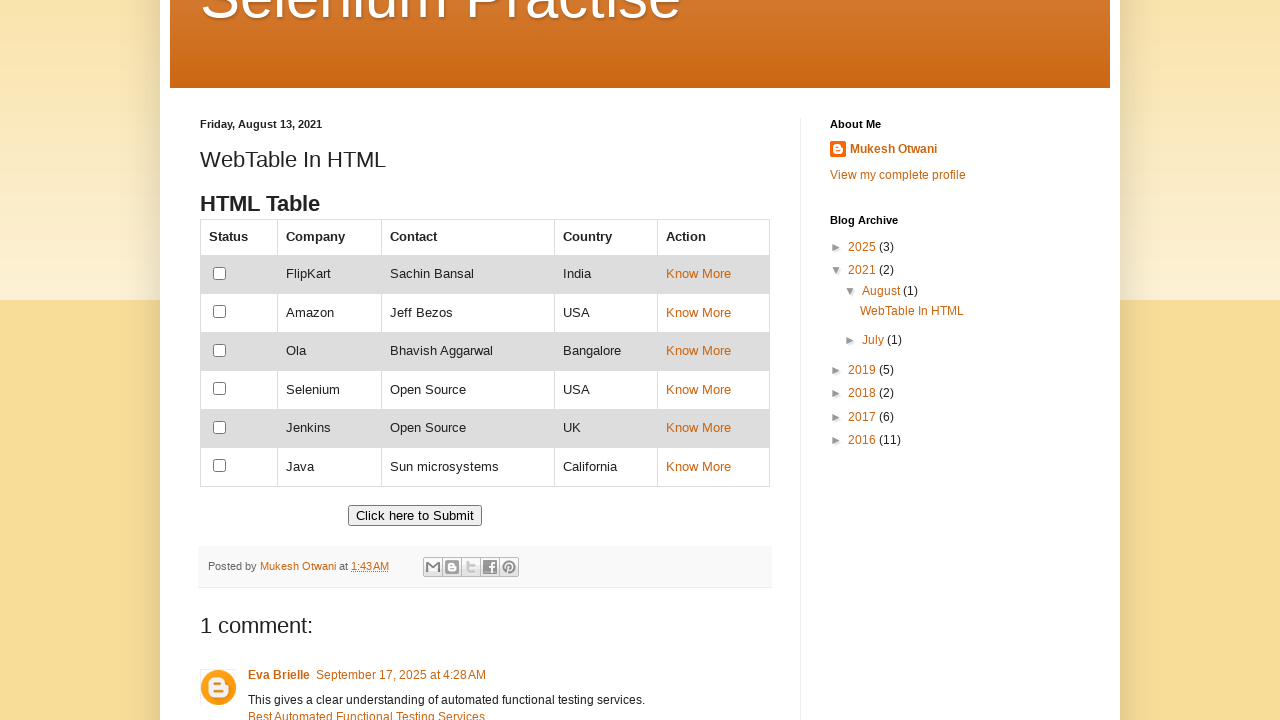